Navigates to the MG Motor Comet EV product page and waits for it to load

Starting URL: https://www.mgmotor.co.in/vehicles/comet-ev-electric-car-in-india/digital-kmi

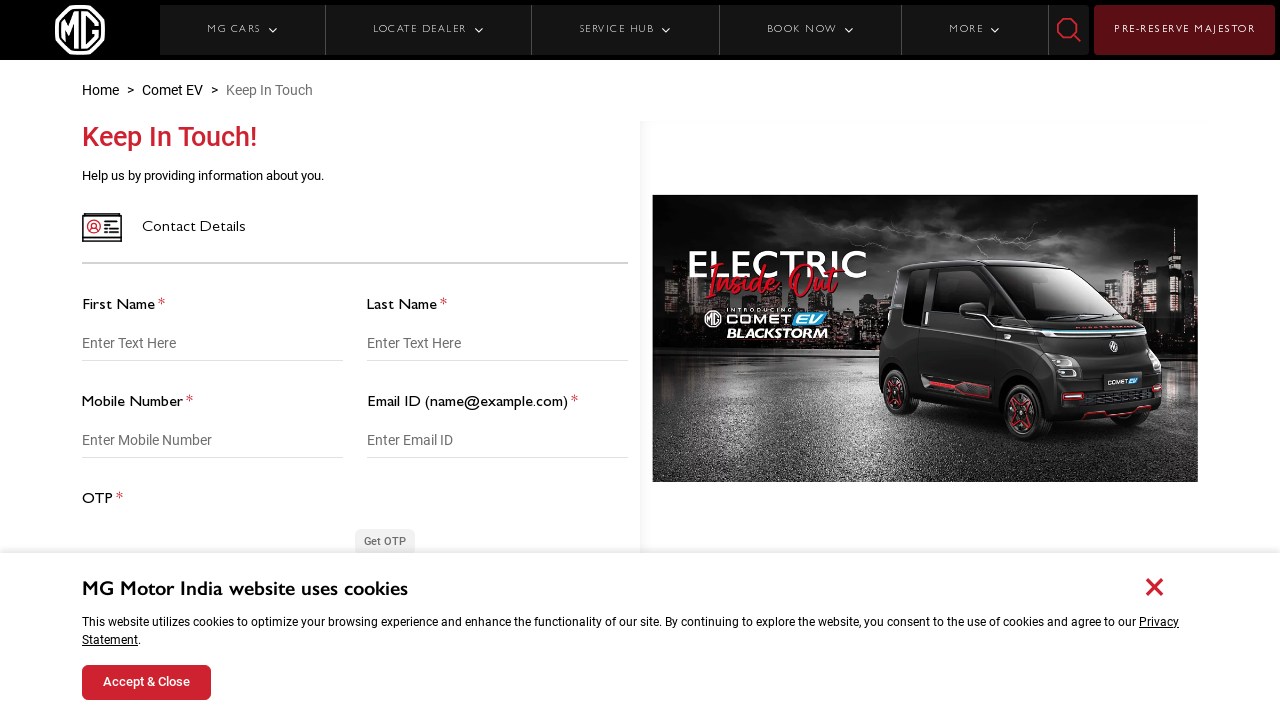

Navigated to MG Motor Comet EV product page
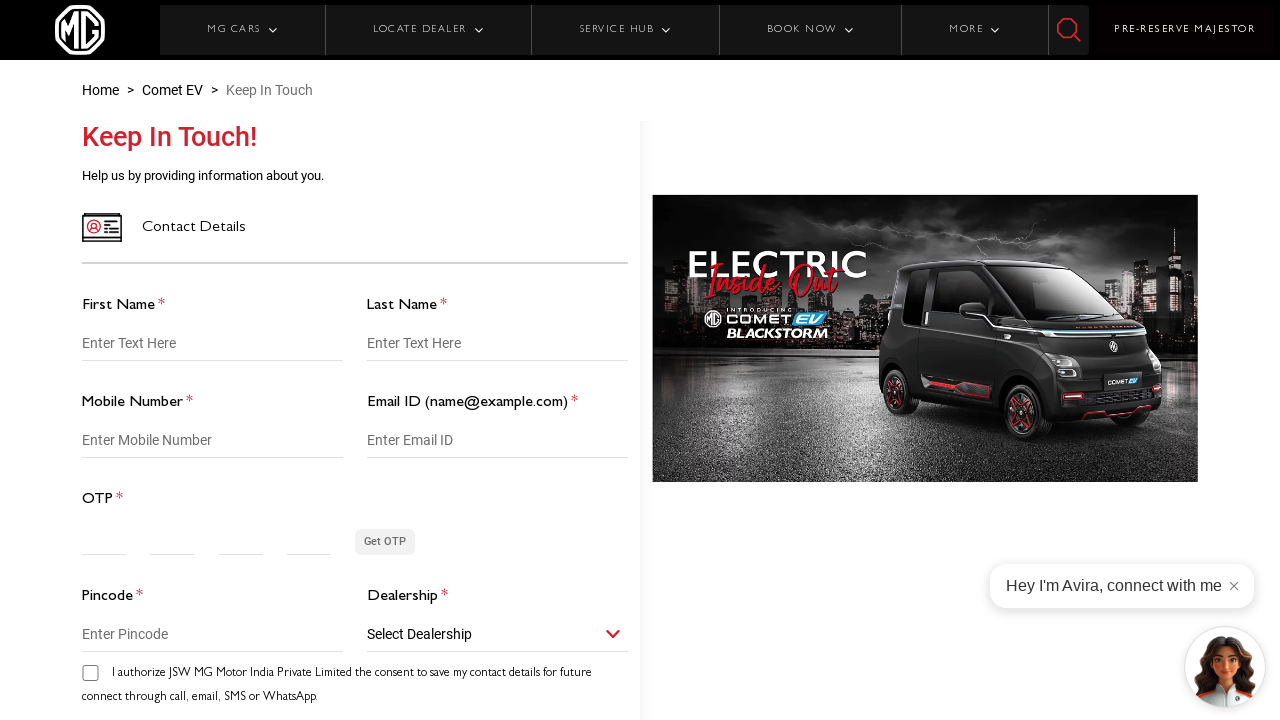

Waited for page to fully load - network idle state reached
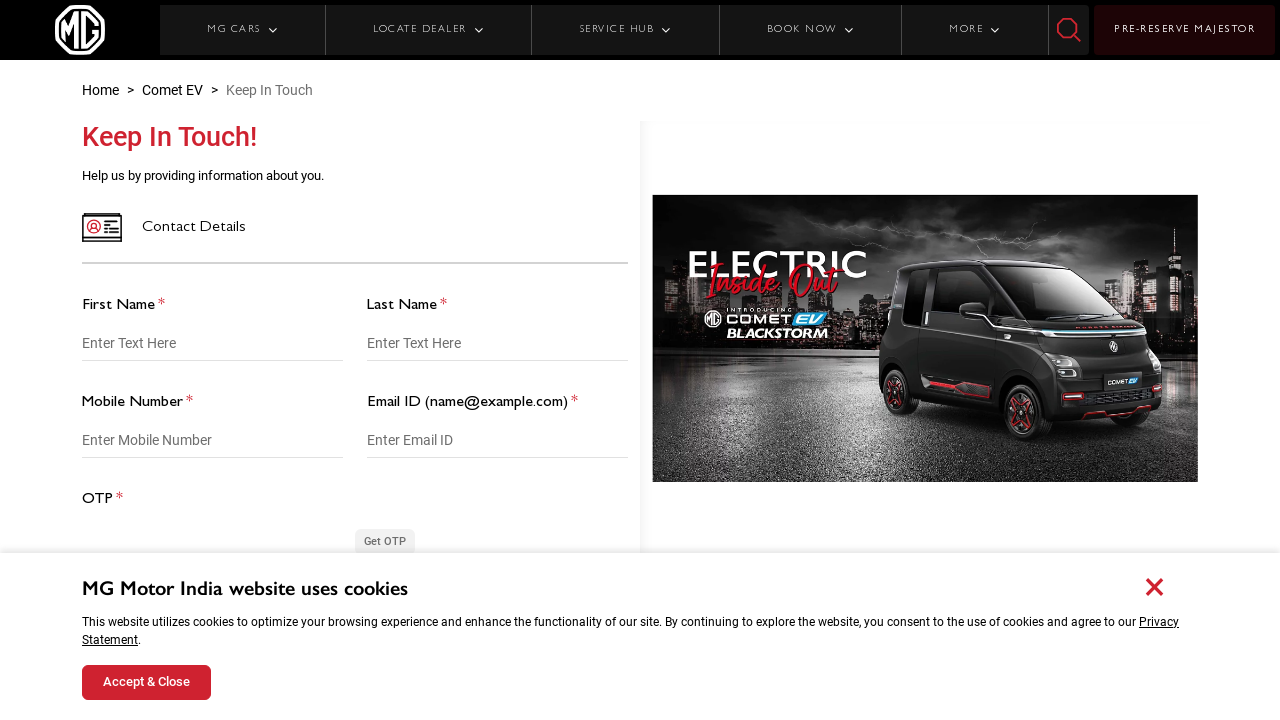

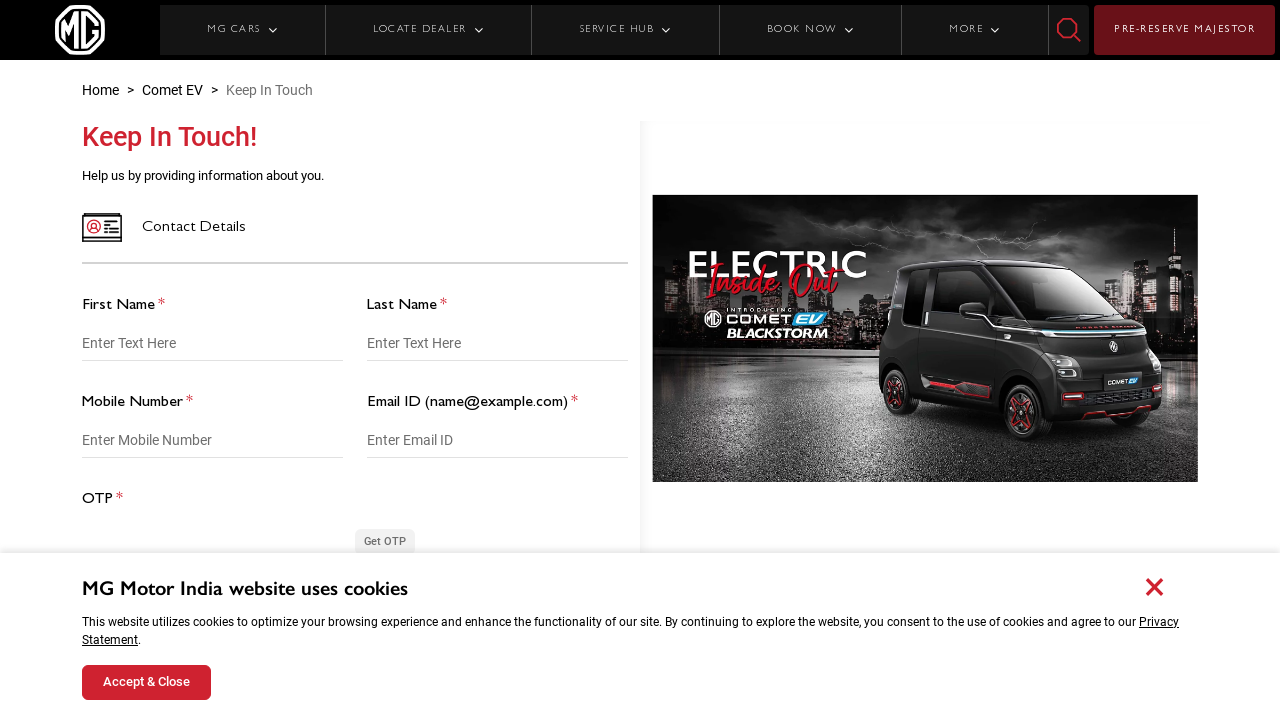